Tests that todo data persists after page reload

Starting URL: https://demo.playwright.dev/todomvc

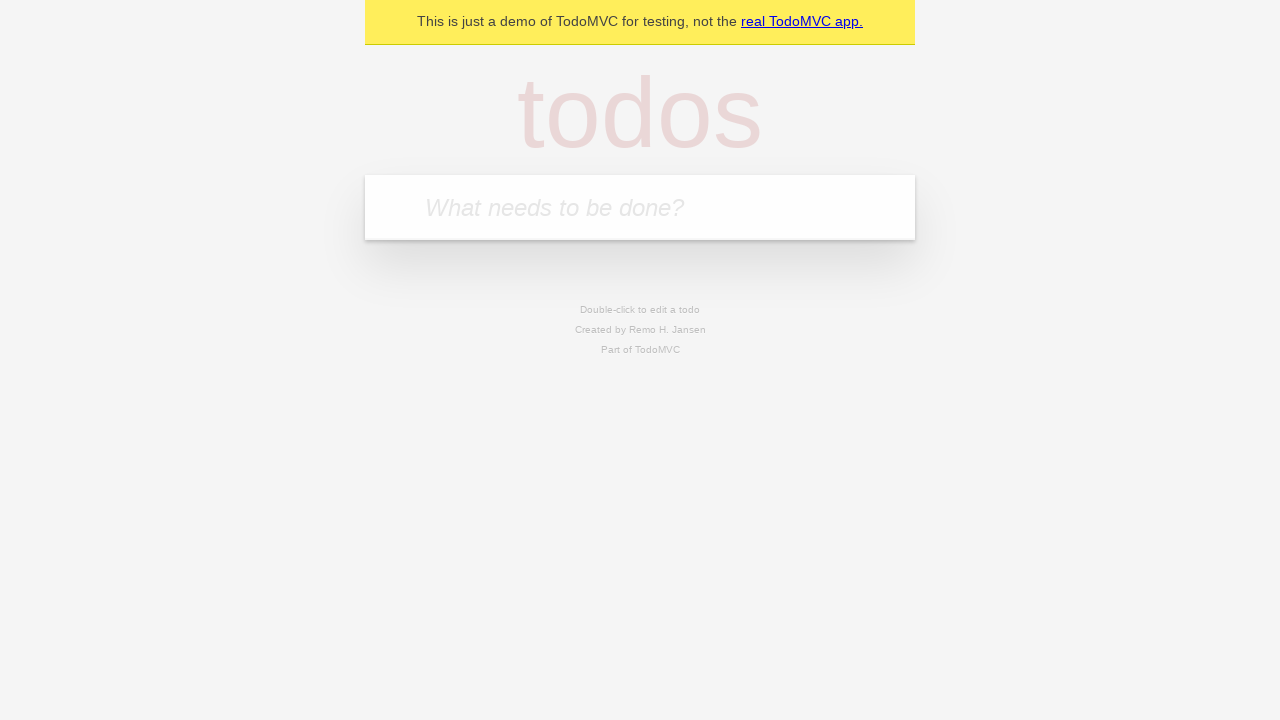

Filled todo input field with 'buy some cheese' on internal:attr=[placeholder="What needs to be done?"i]
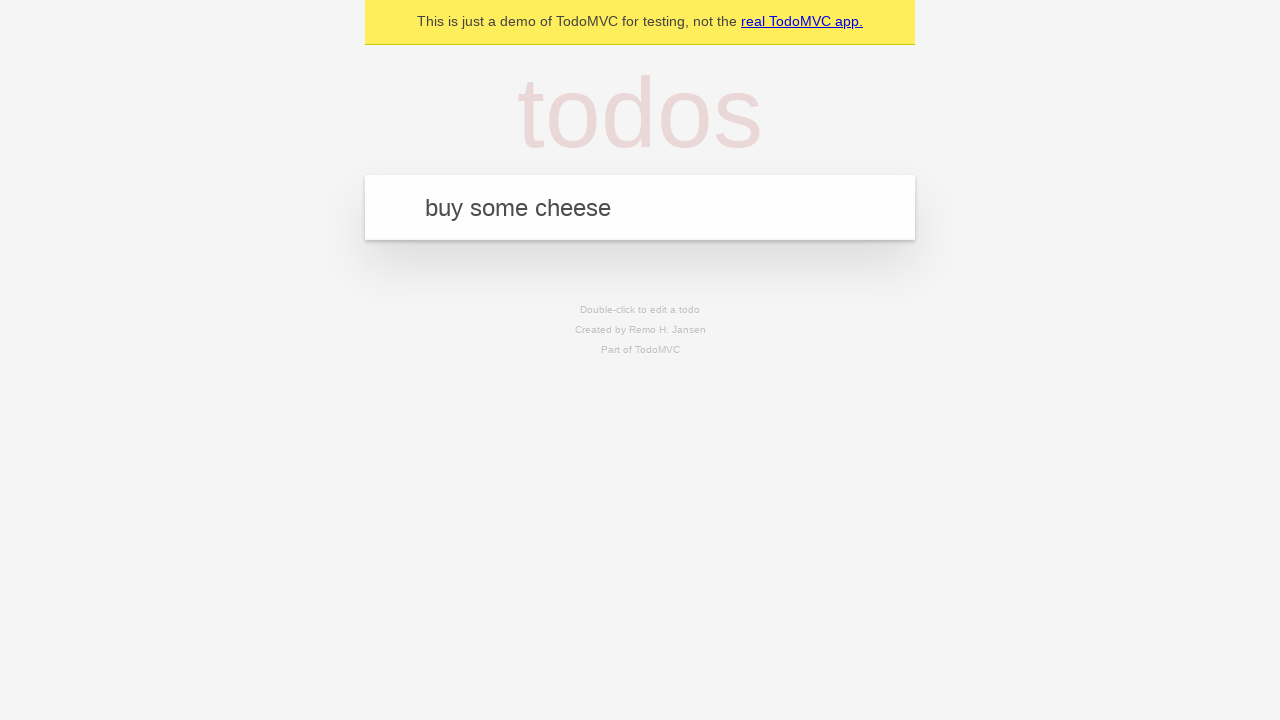

Pressed Enter to add first todo item on internal:attr=[placeholder="What needs to be done?"i]
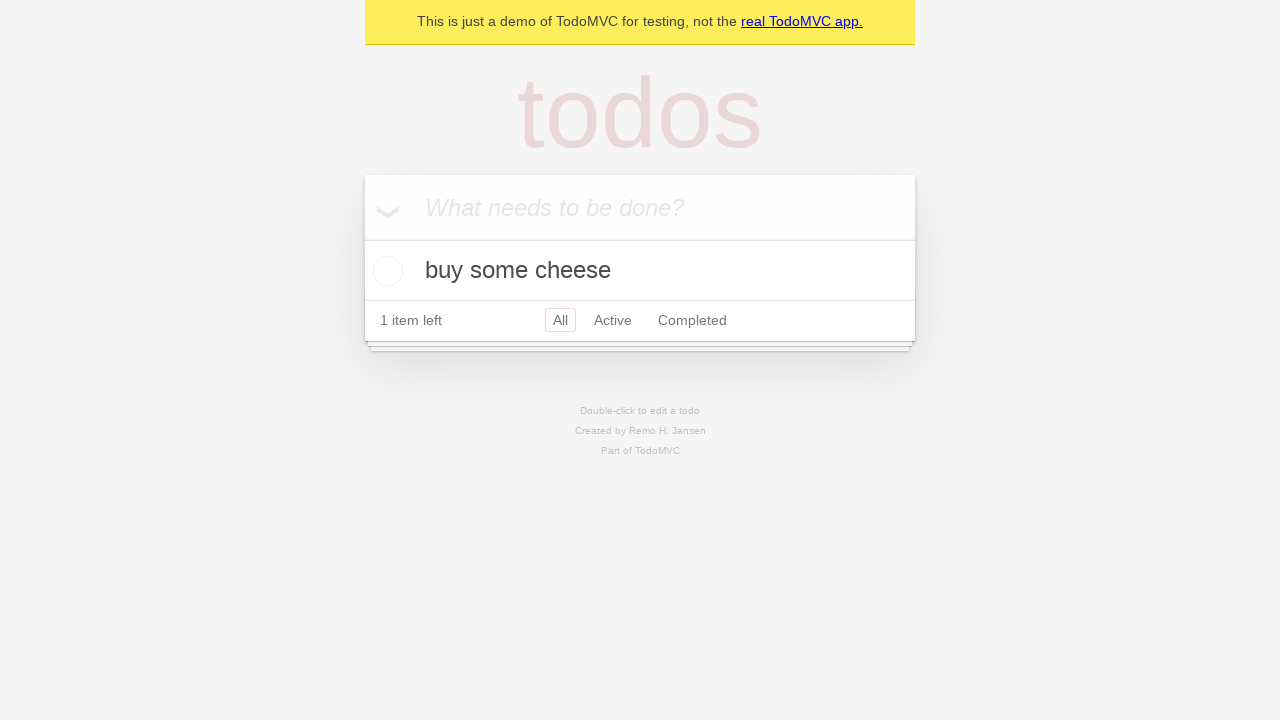

Filled todo input field with 'feed the cat' on internal:attr=[placeholder="What needs to be done?"i]
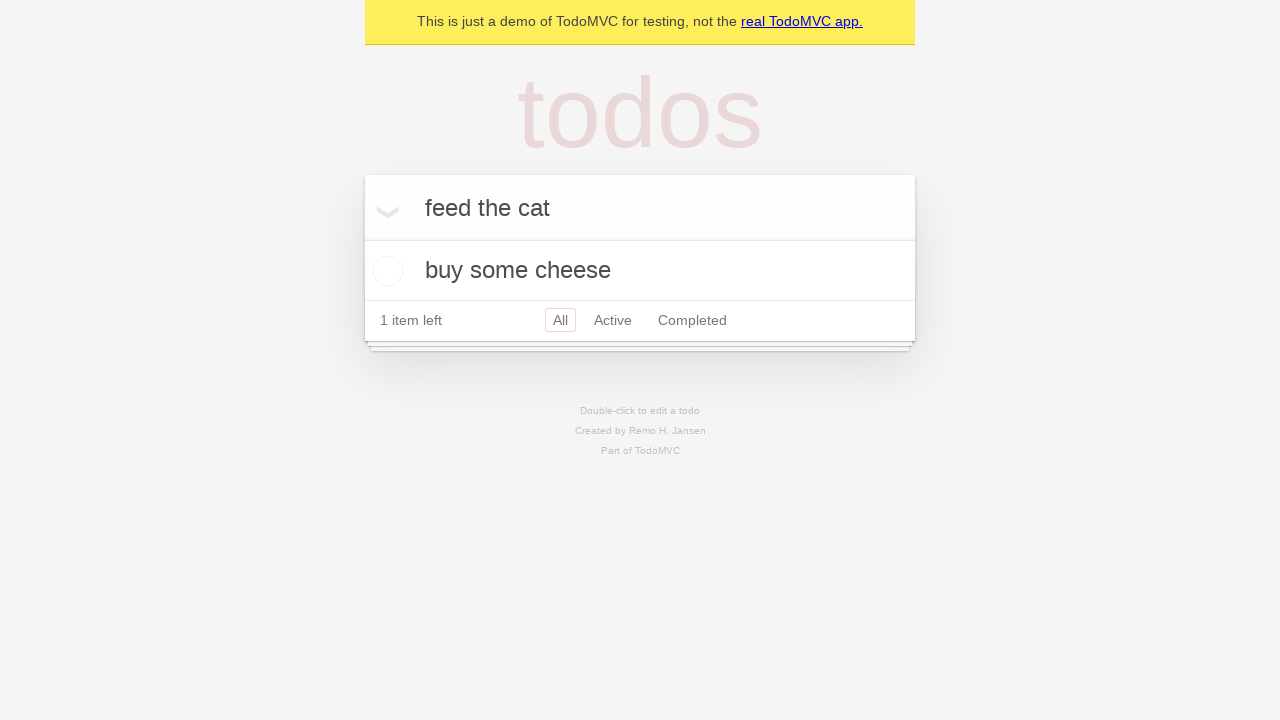

Pressed Enter to add second todo item on internal:attr=[placeholder="What needs to be done?"i]
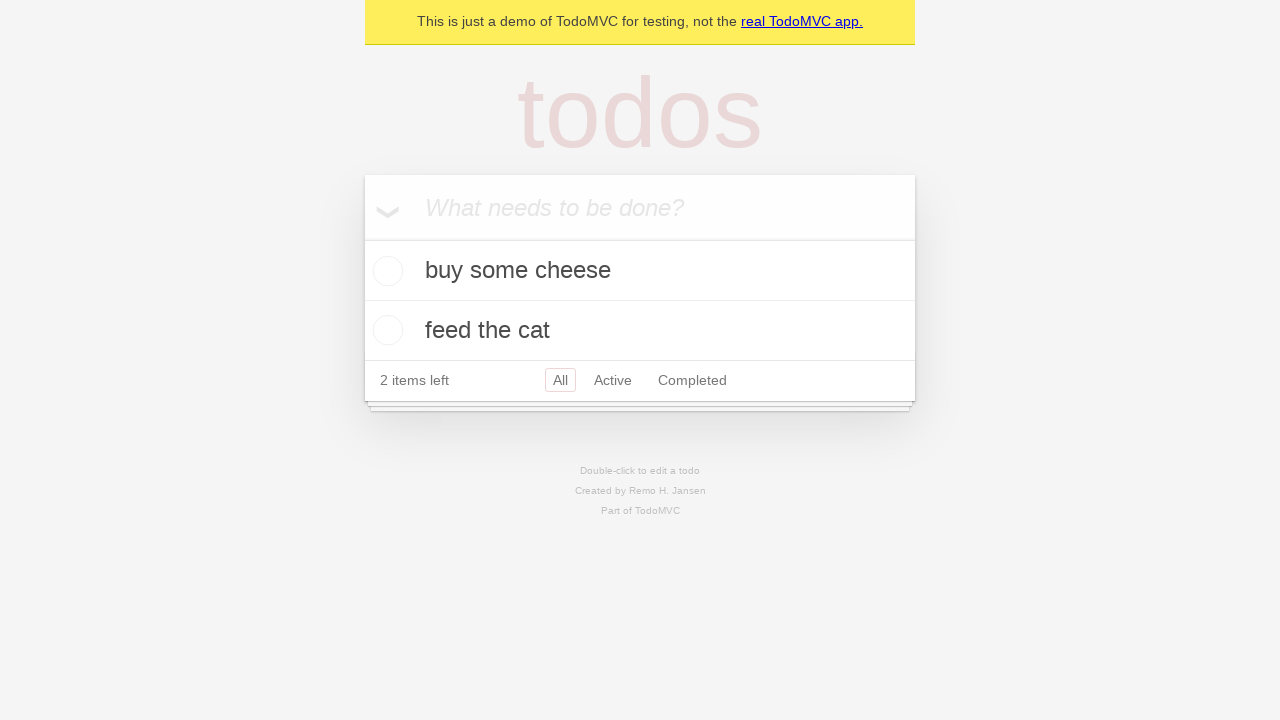

Checked the first todo item at (385, 271) on [data-testid='todo-item'] >> nth=0 >> internal:role=checkbox
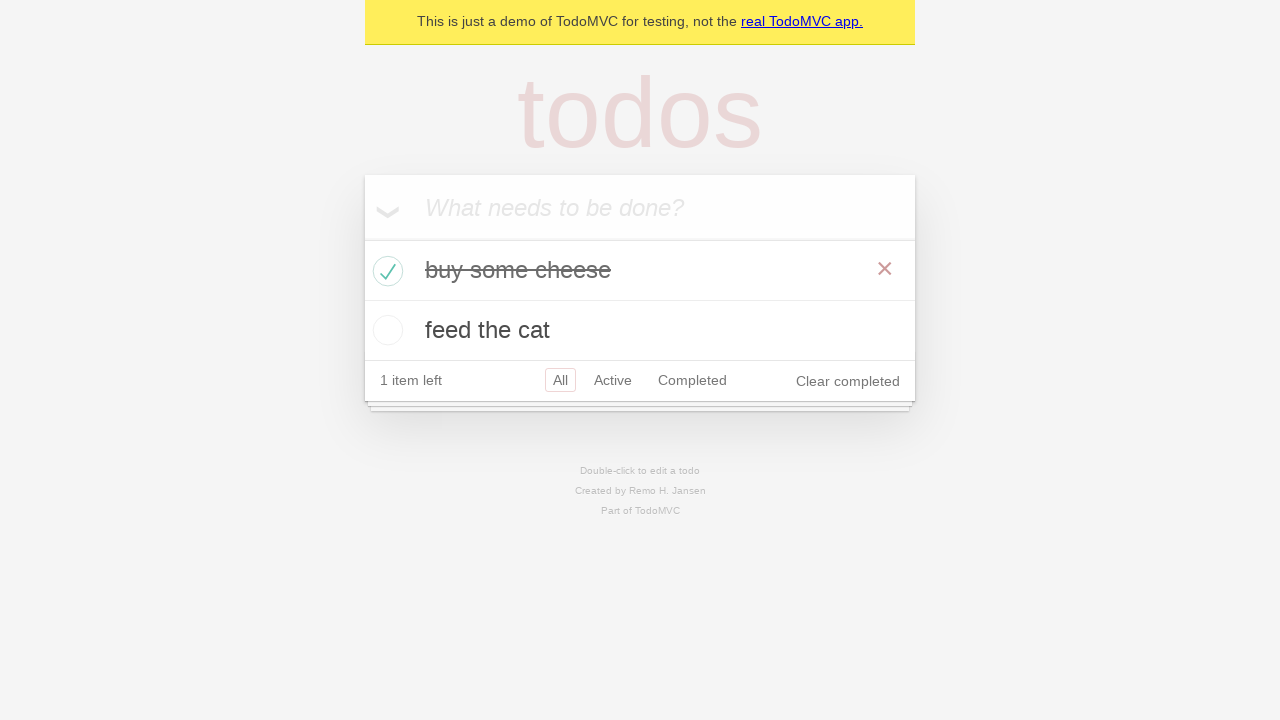

Reloaded the page to test data persistence
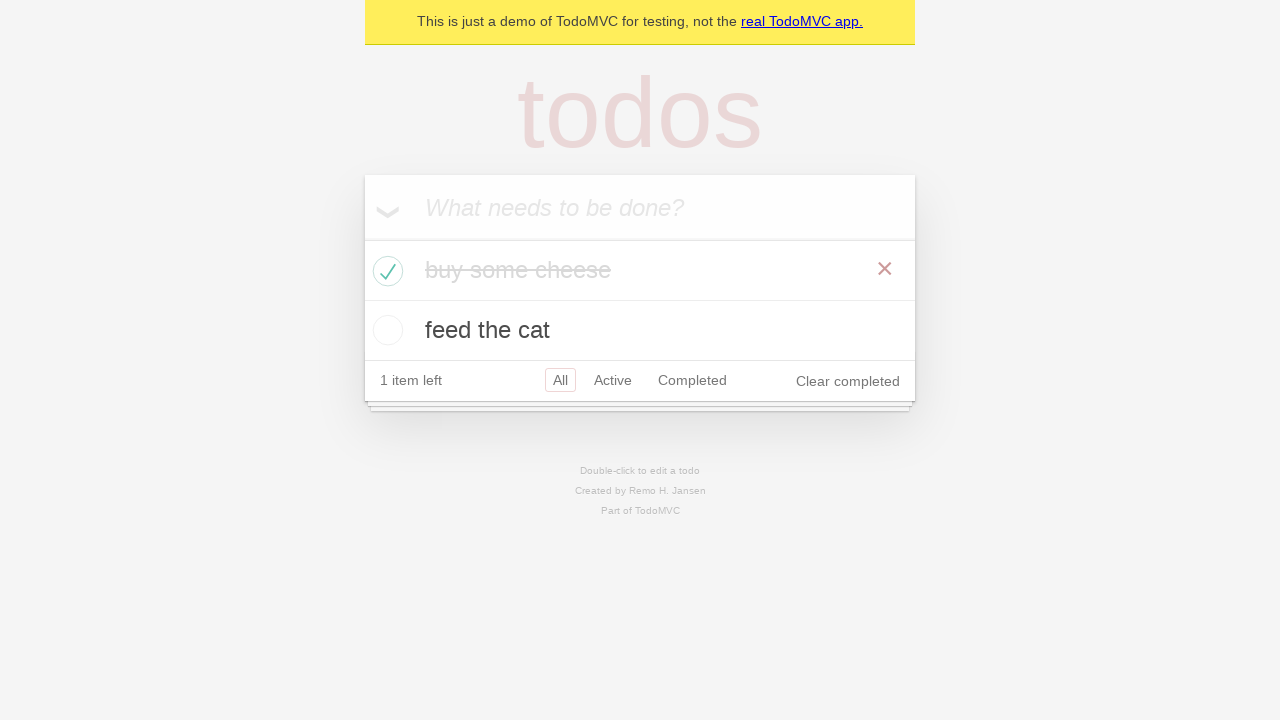

Waited for todo items to load after page reload
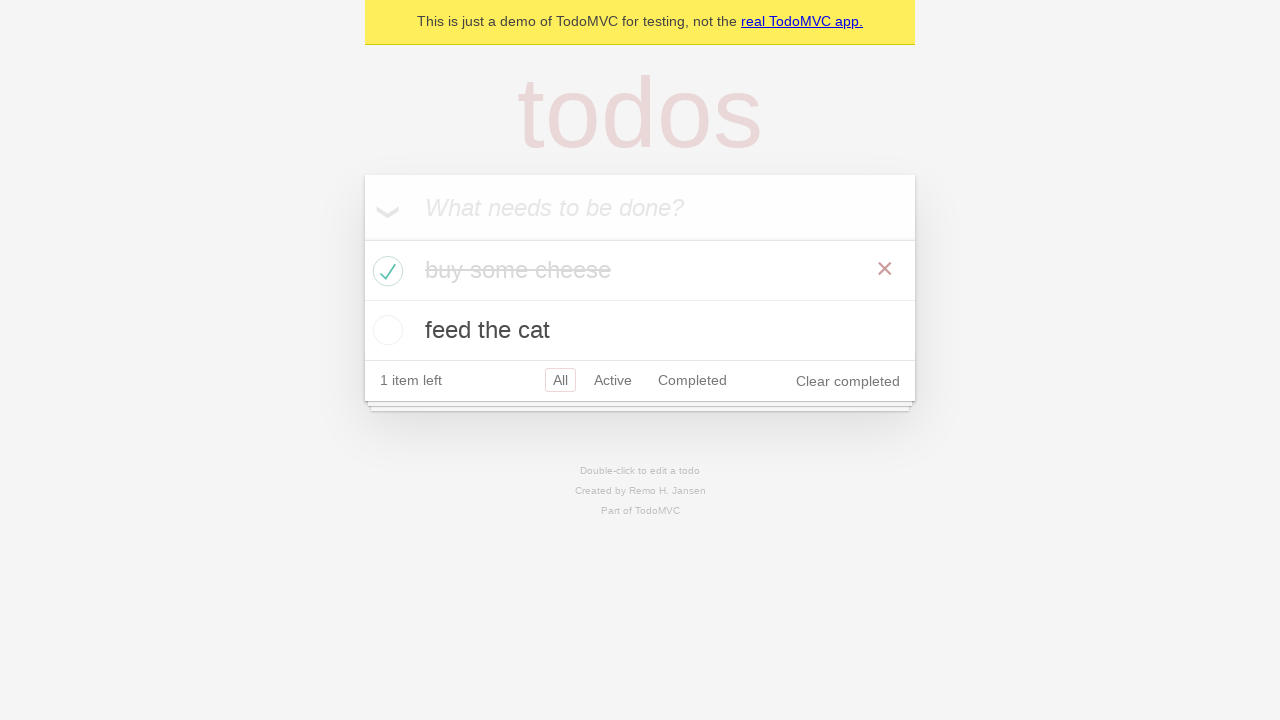

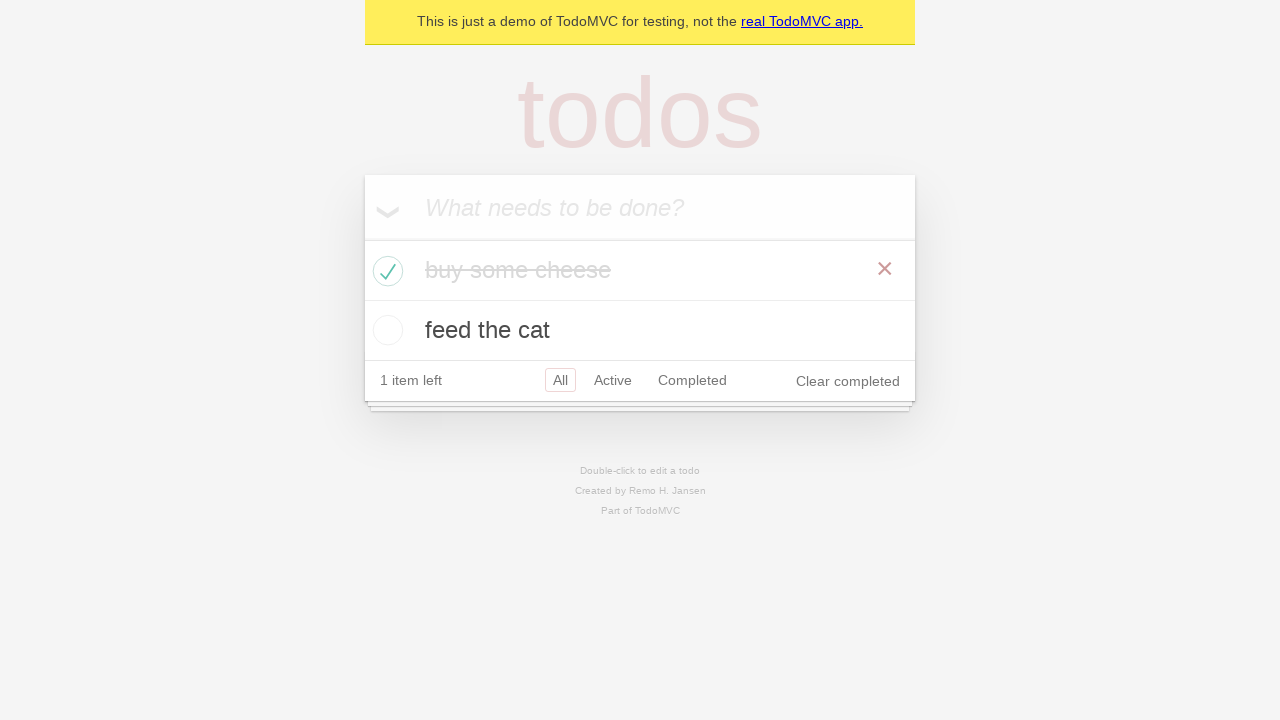